Navigates to the in-the-sky.org satellite passes page with date and magnitude parameters, and verifies that the passes table loads successfully

Starting URL: https://in-the-sky.org/satpasses.php?day=15&month=3&year=2024&mag=3&anysat=v0&group=1&s=

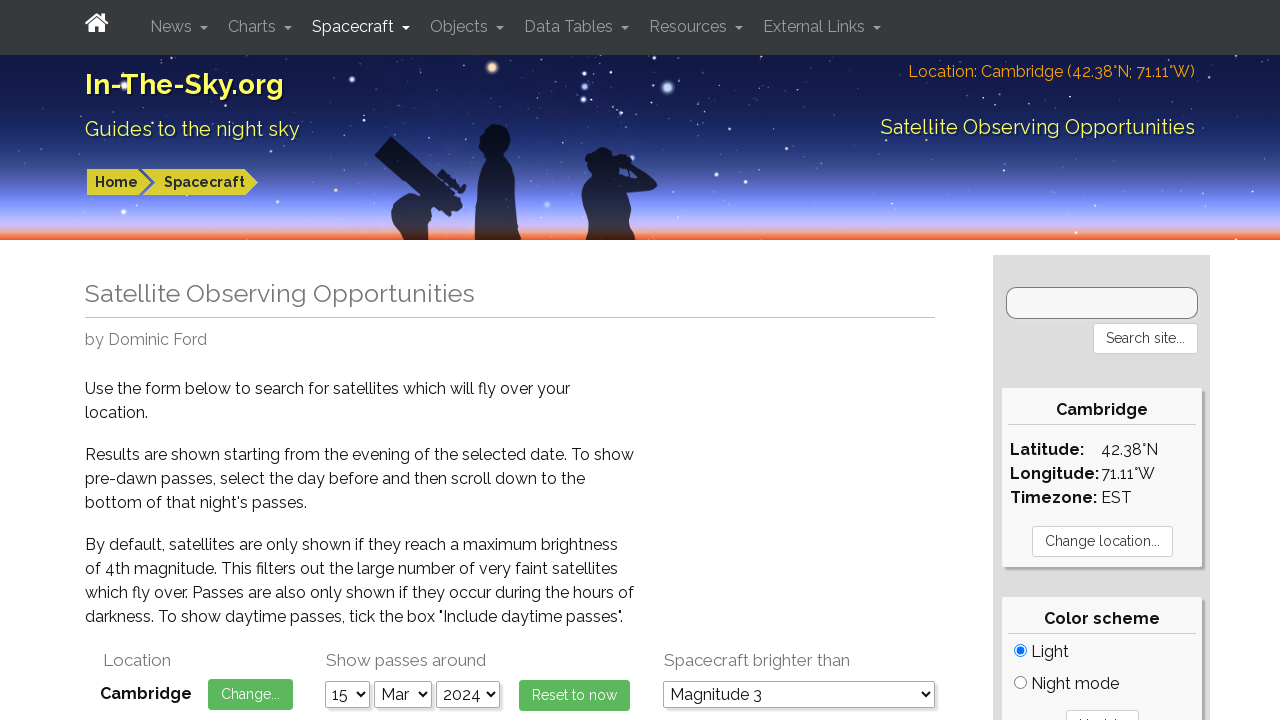

Navigated to in-the-sky.org satellite passes page for March 15, 2024 with magnitude 3 filter
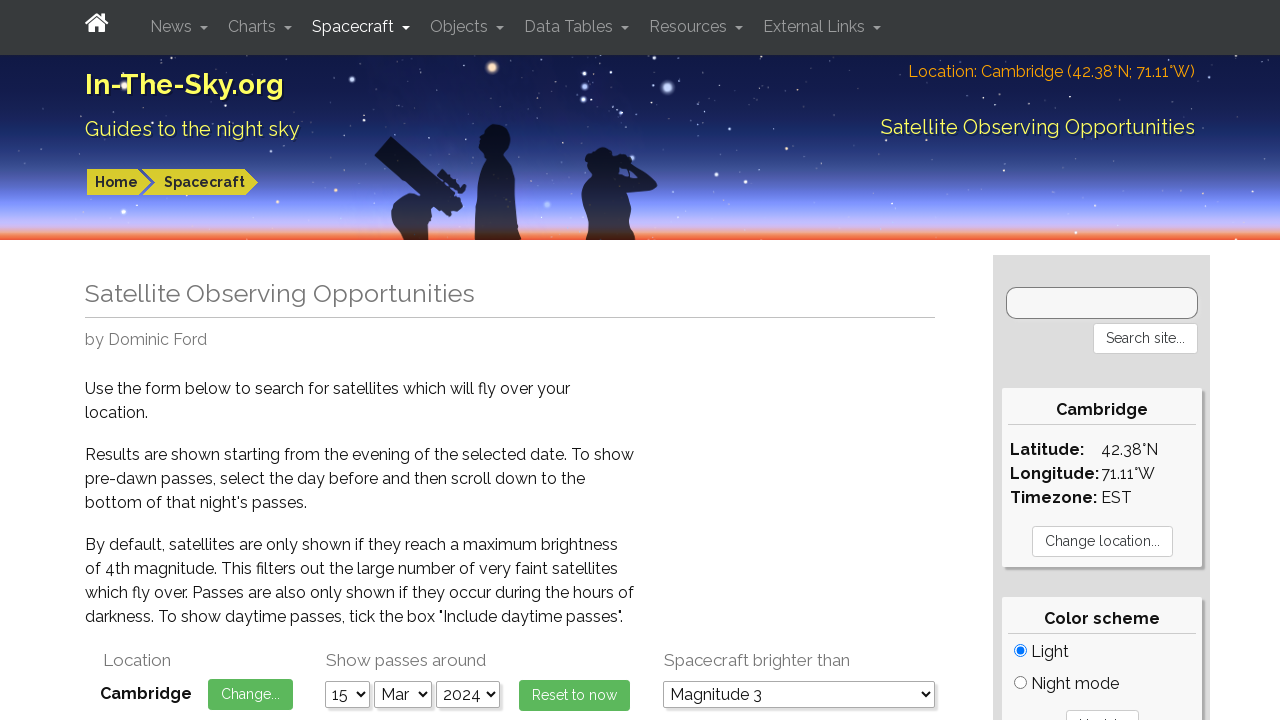

Satellite passes table body loaded
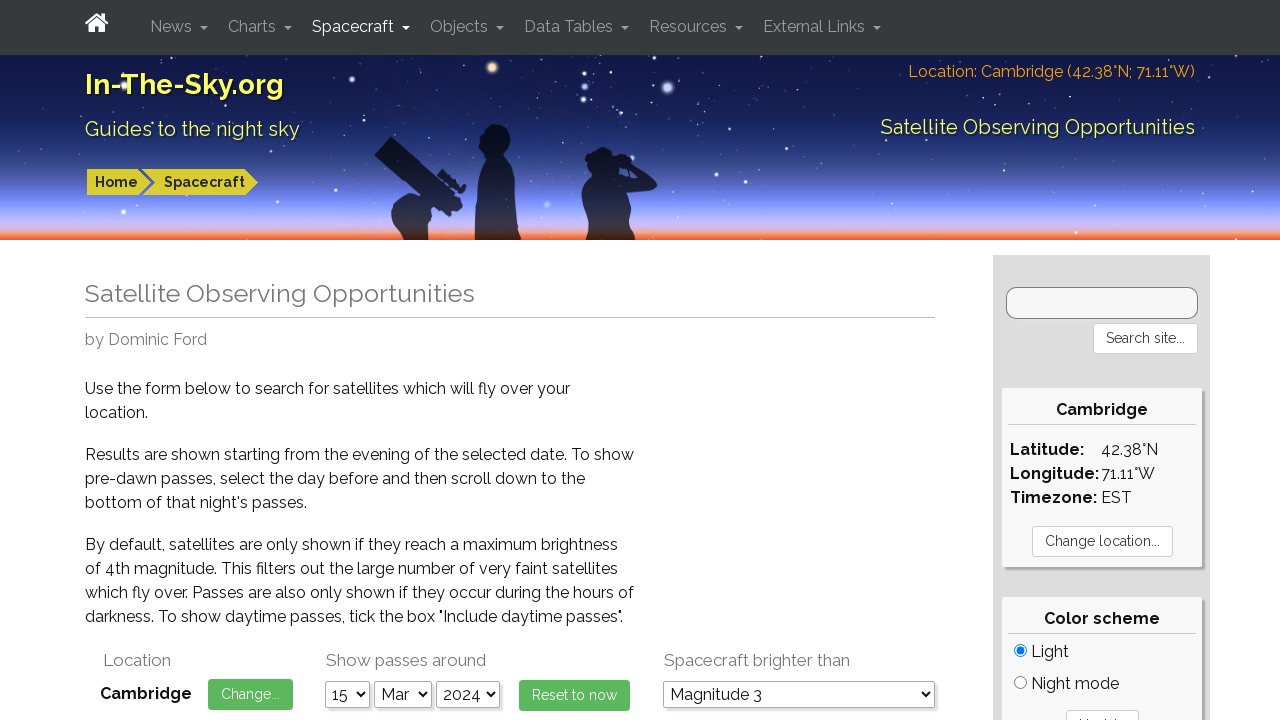

Pass information rows loaded in the table
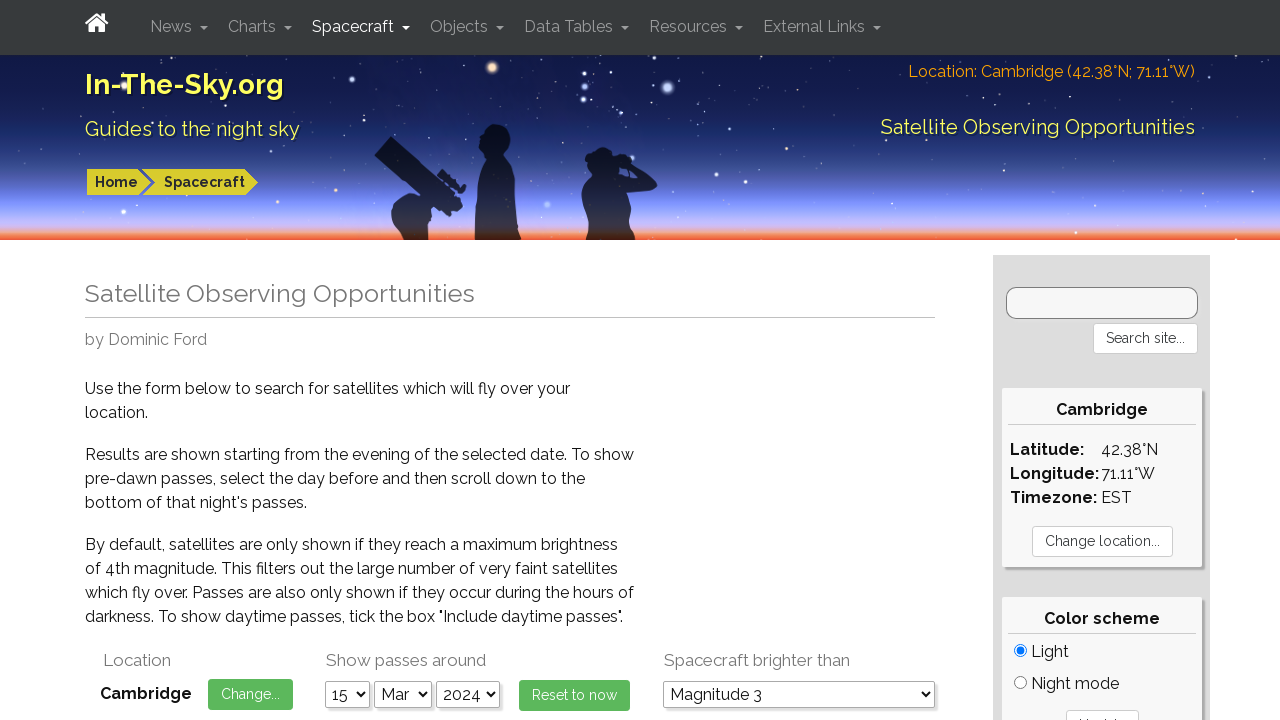

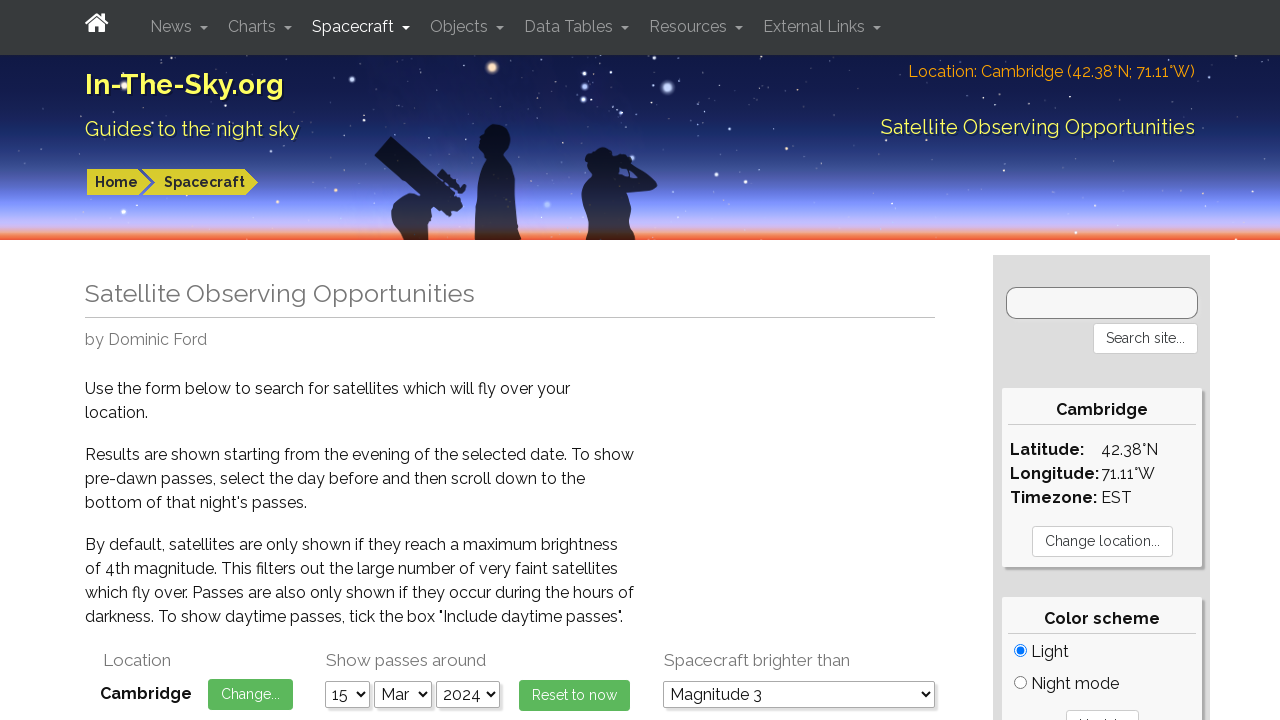